Tests the progress bar functionality by clicking the start button, waiting for the progress bar to reach 75%, and then clicking the stop button.

Starting URL: http://uitestingplayground.com/progressbar

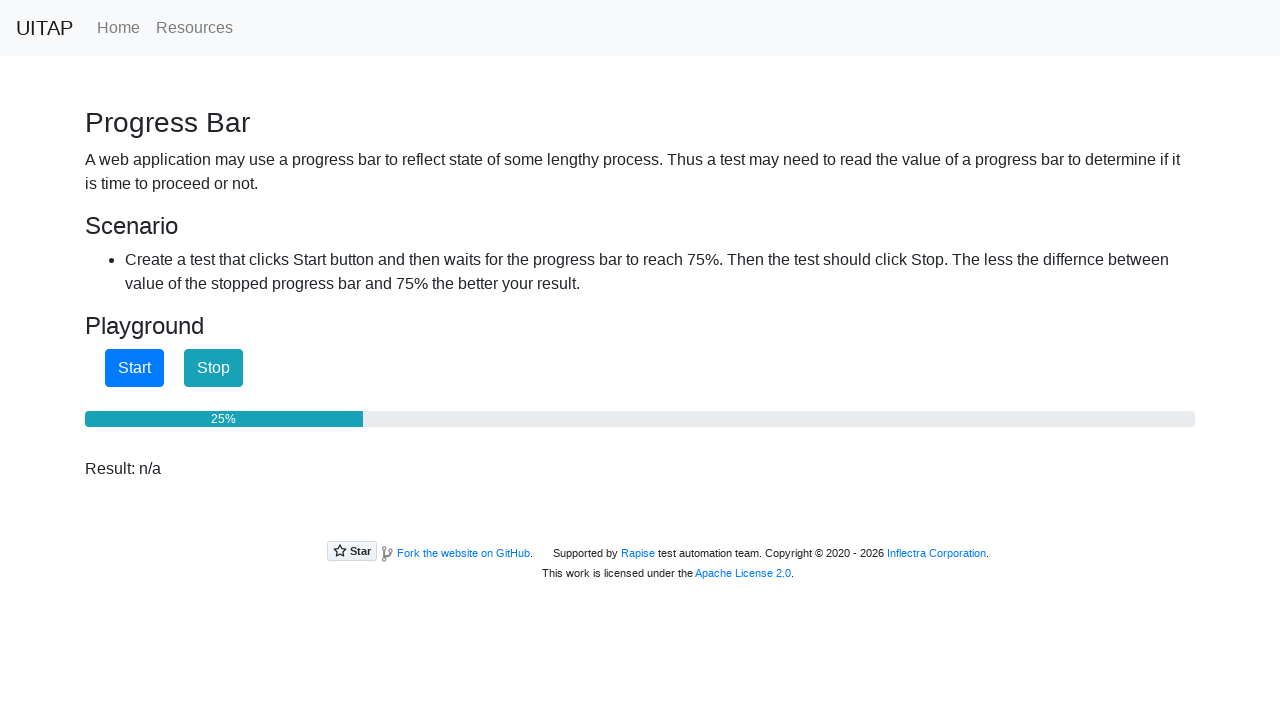

Clicked the start button to begin progress bar at (134, 368) on #startButton
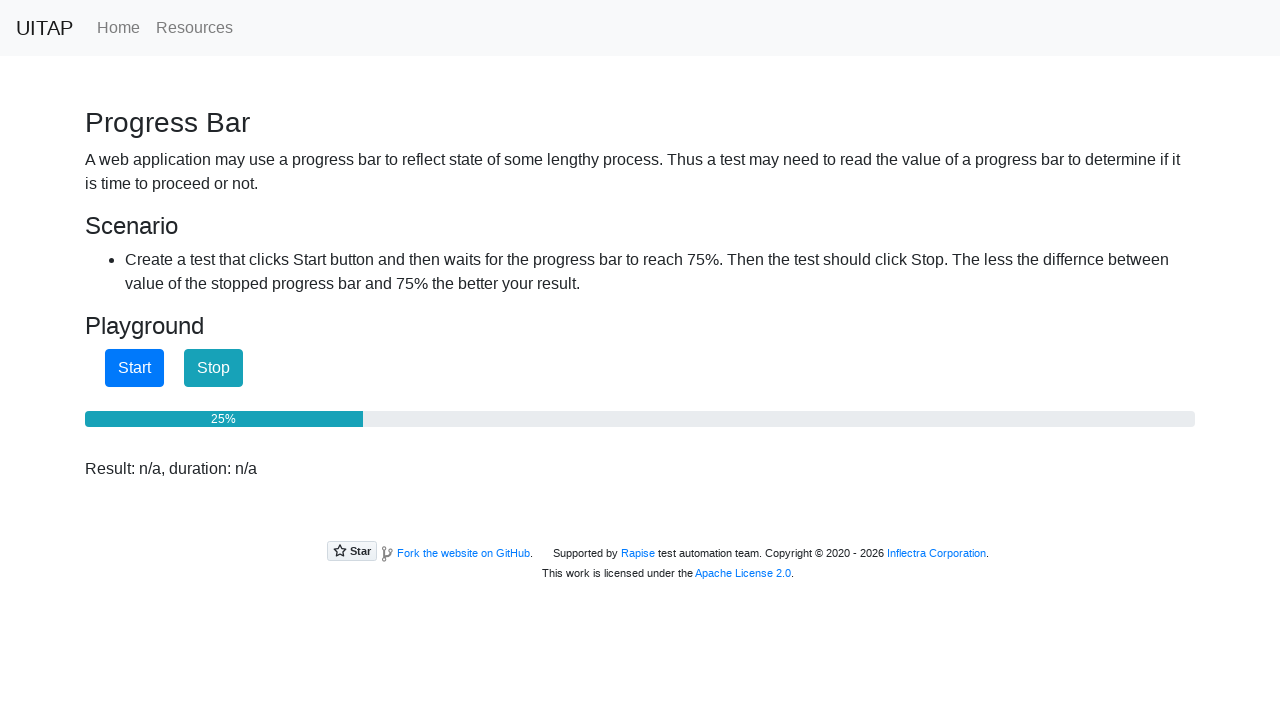

Progress bar reached 75%
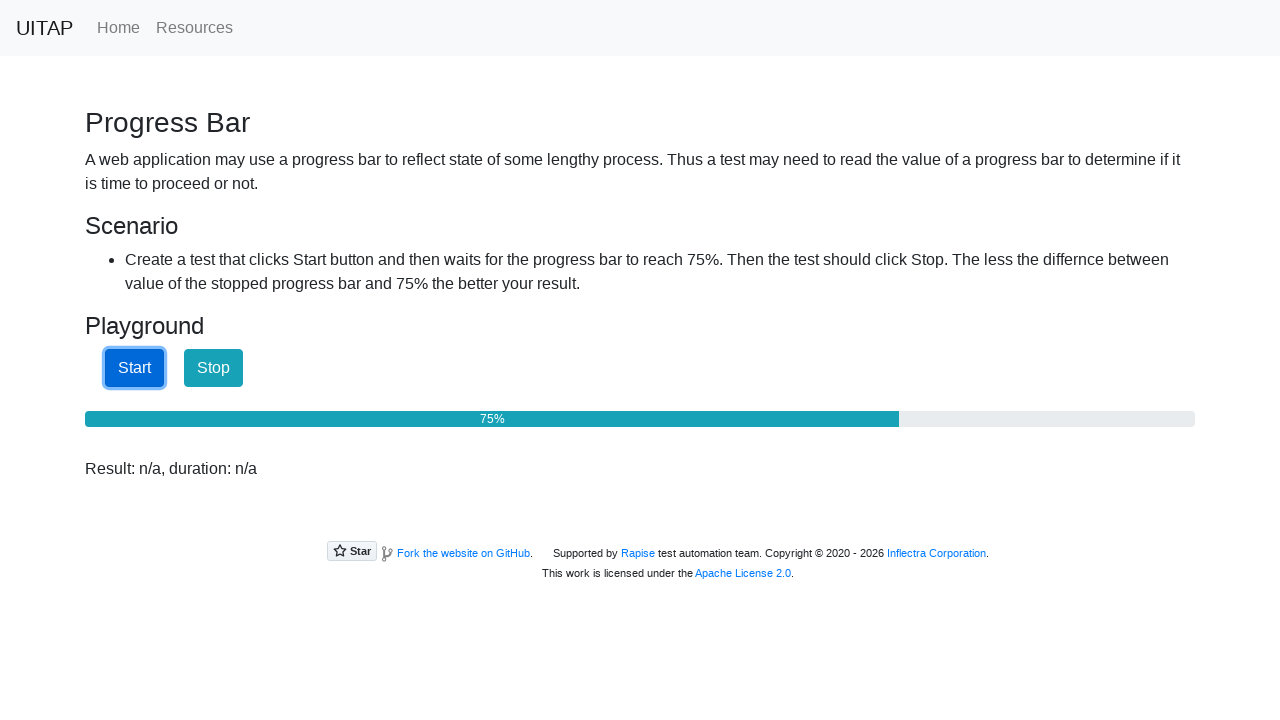

Clicked the stop button to halt progress bar at (214, 368) on #stopButton
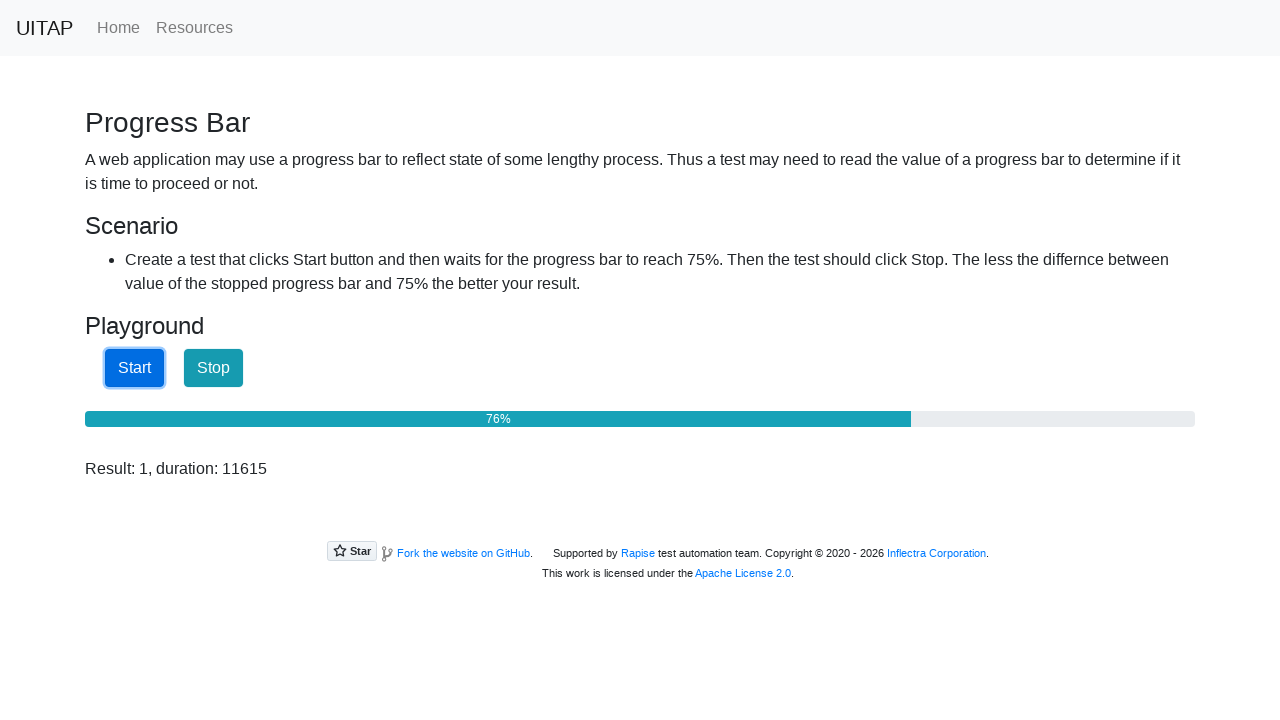

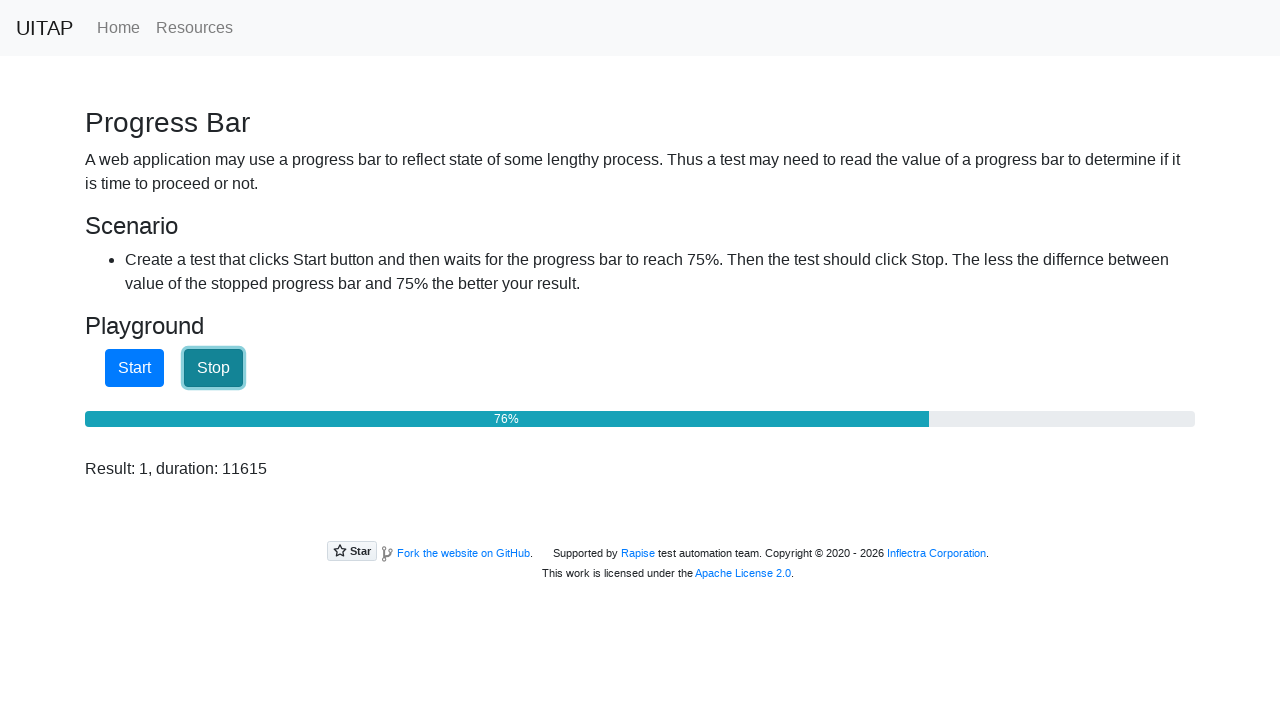